Fills out the text box form with user details and verifies the output is displayed after submission

Starting URL: https://demoqa.com/text-box

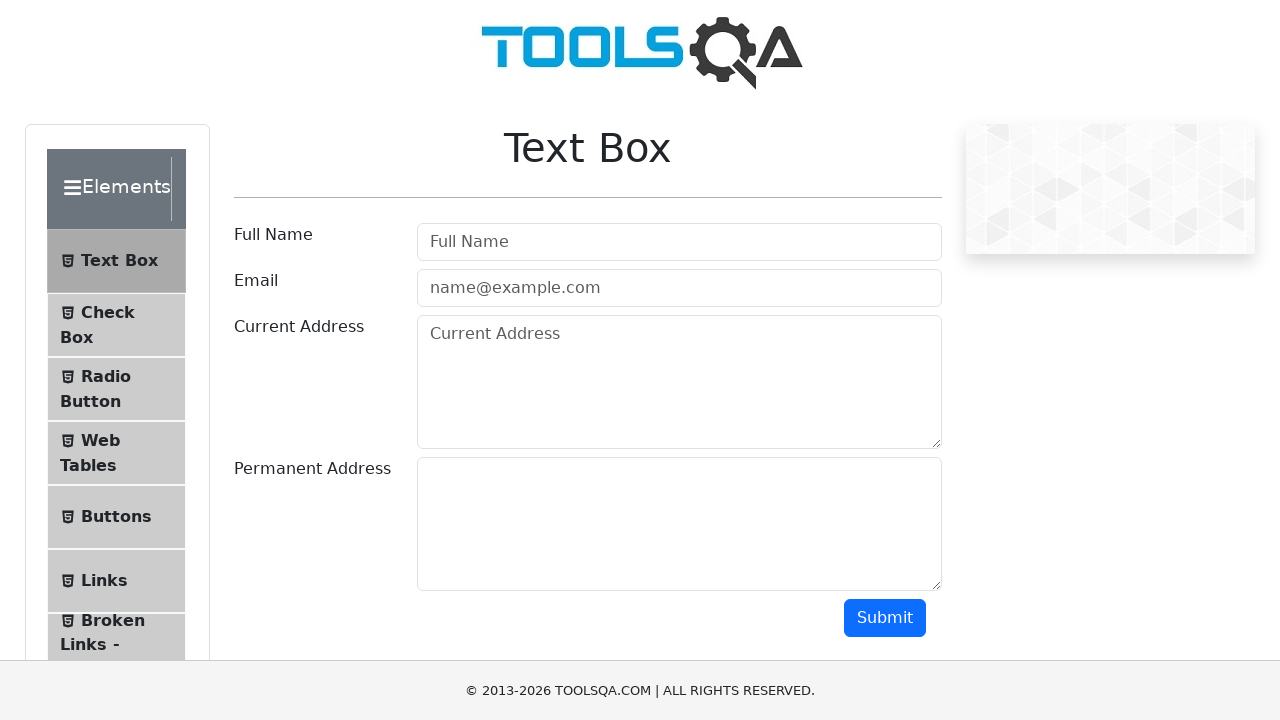

Filled userName field with 'John Smith' on #userName
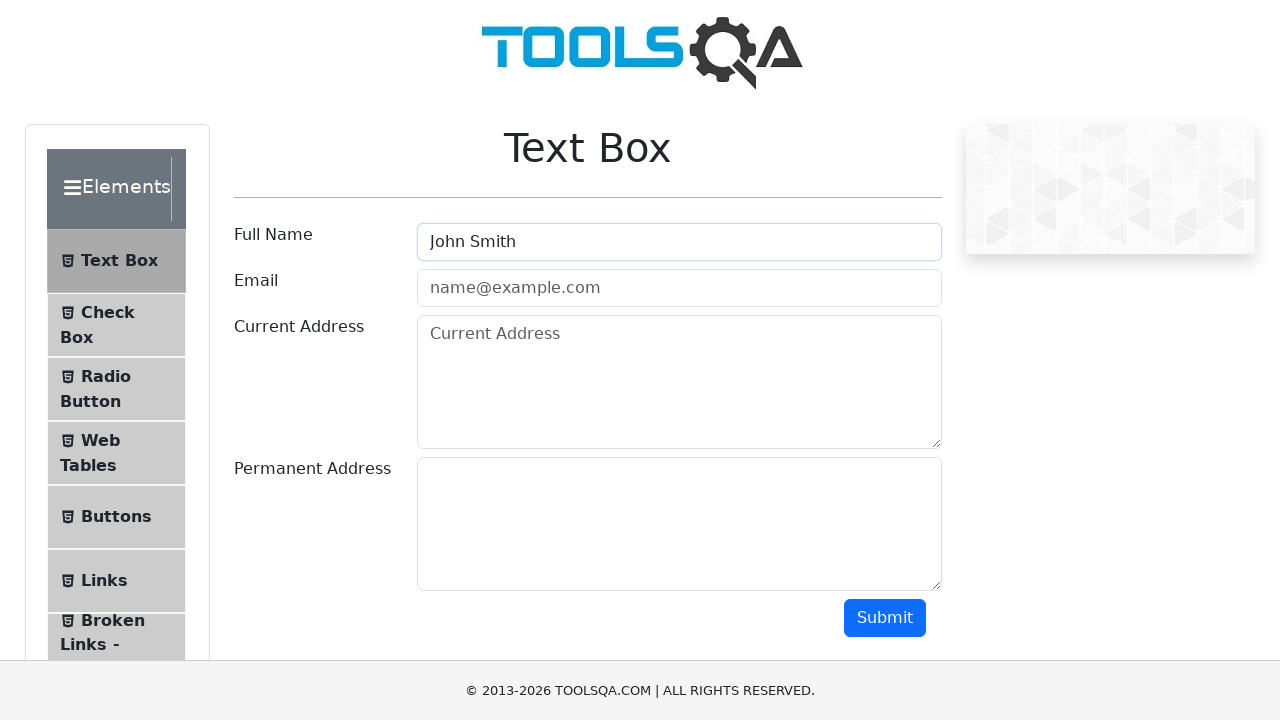

Filled userEmail field with 'john.smith@example.com' on #userEmail
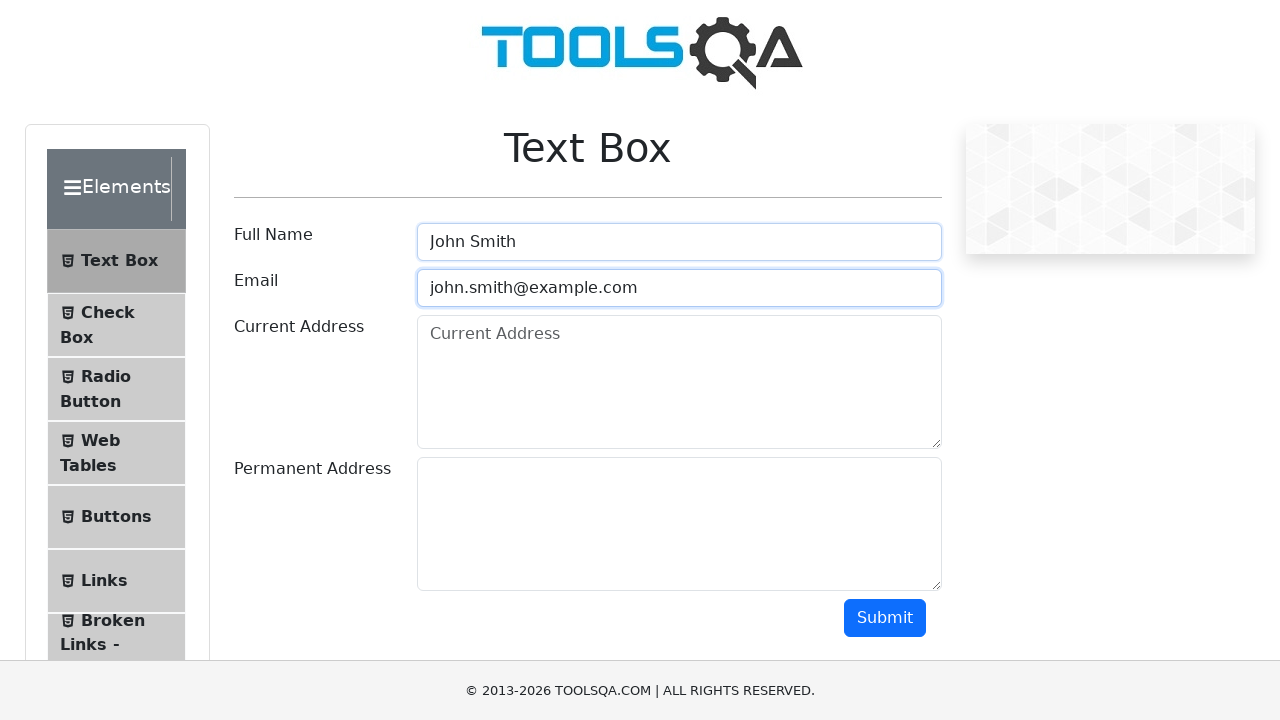

Filled currentAddress field with '123 Main Street, New York, NY 10001' on #currentAddress
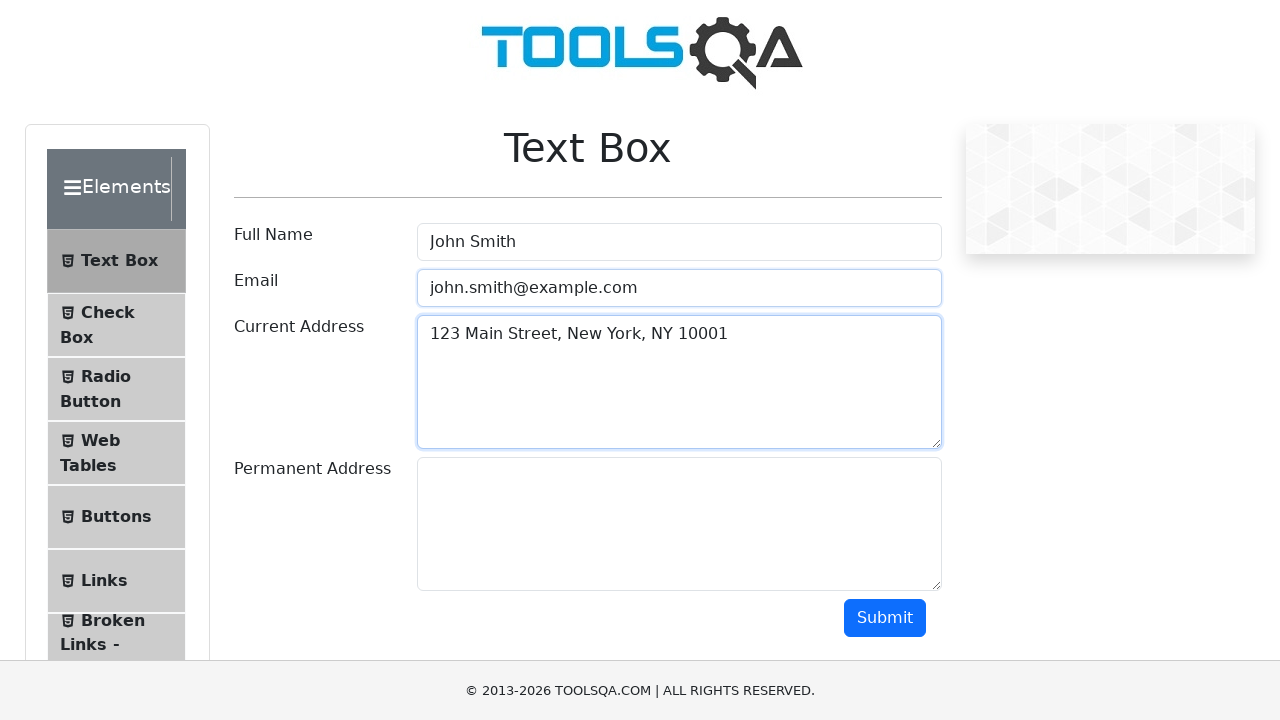

Filled permanentAddress field with '456 Oak Avenue, Los Angeles, CA 90001' on #permanentAddress
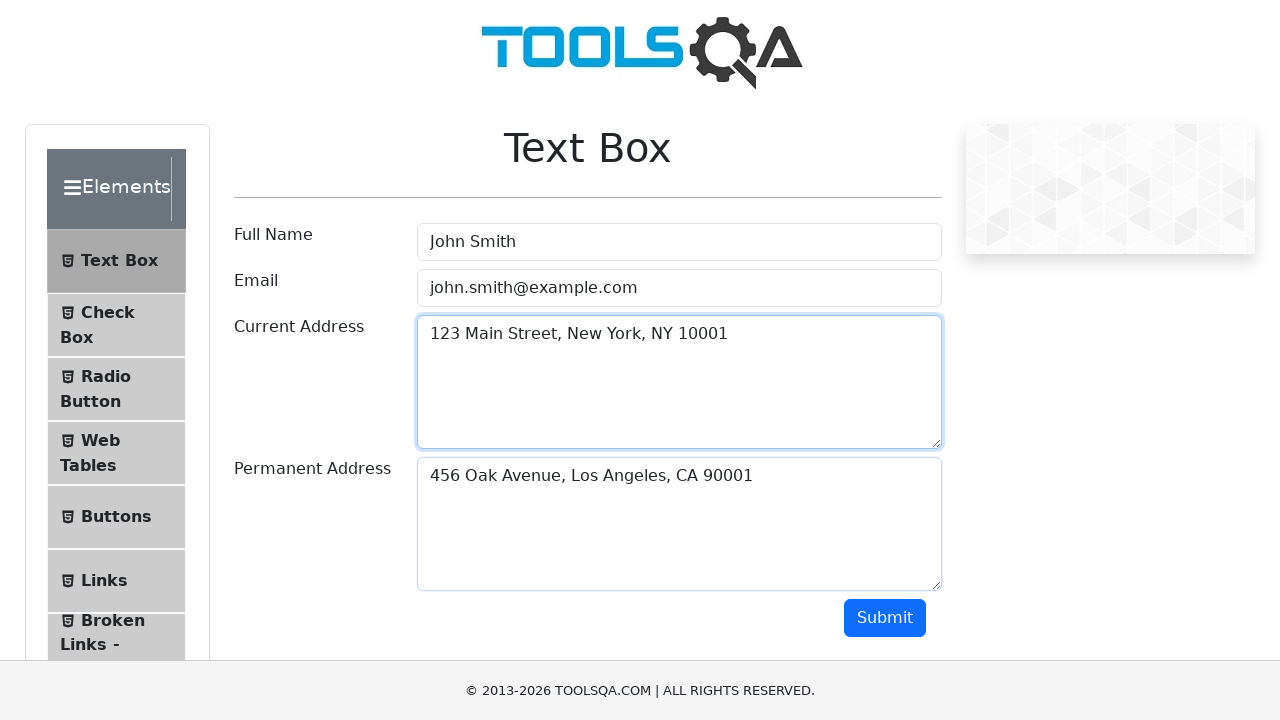

Clicked submit button to submit form at (885, 618) on #submit
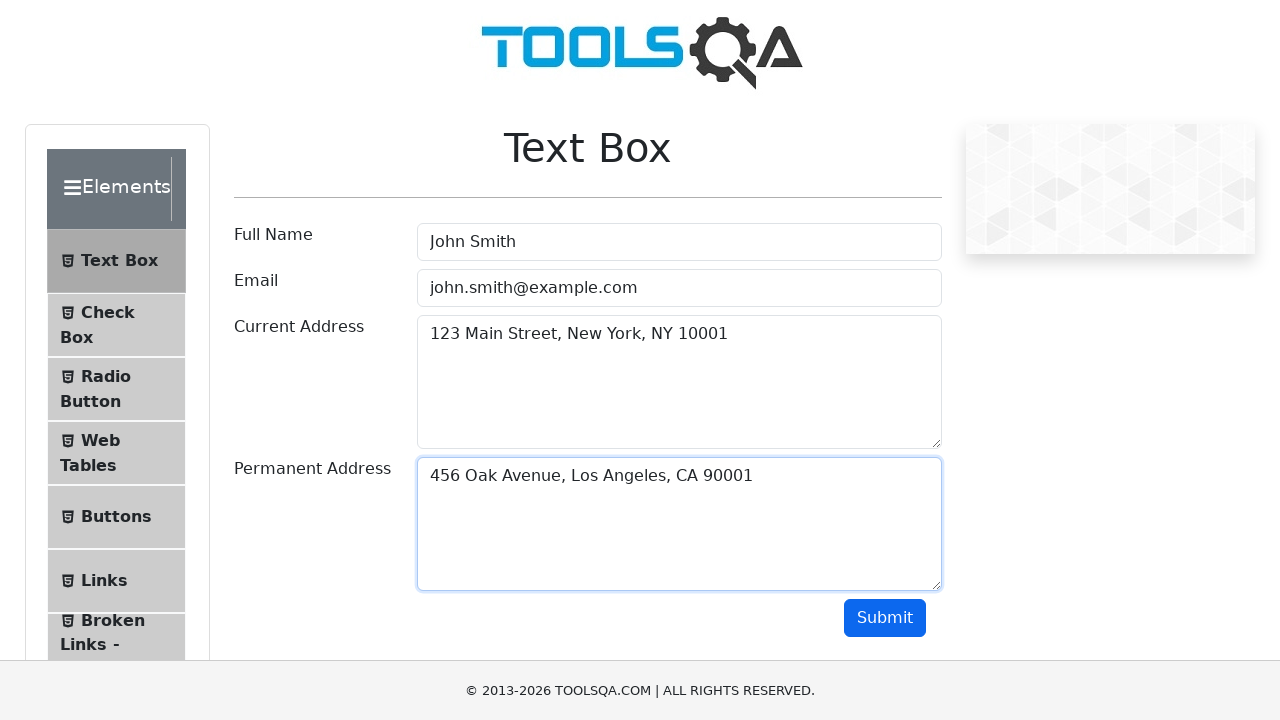

Output section is now visible after form submission
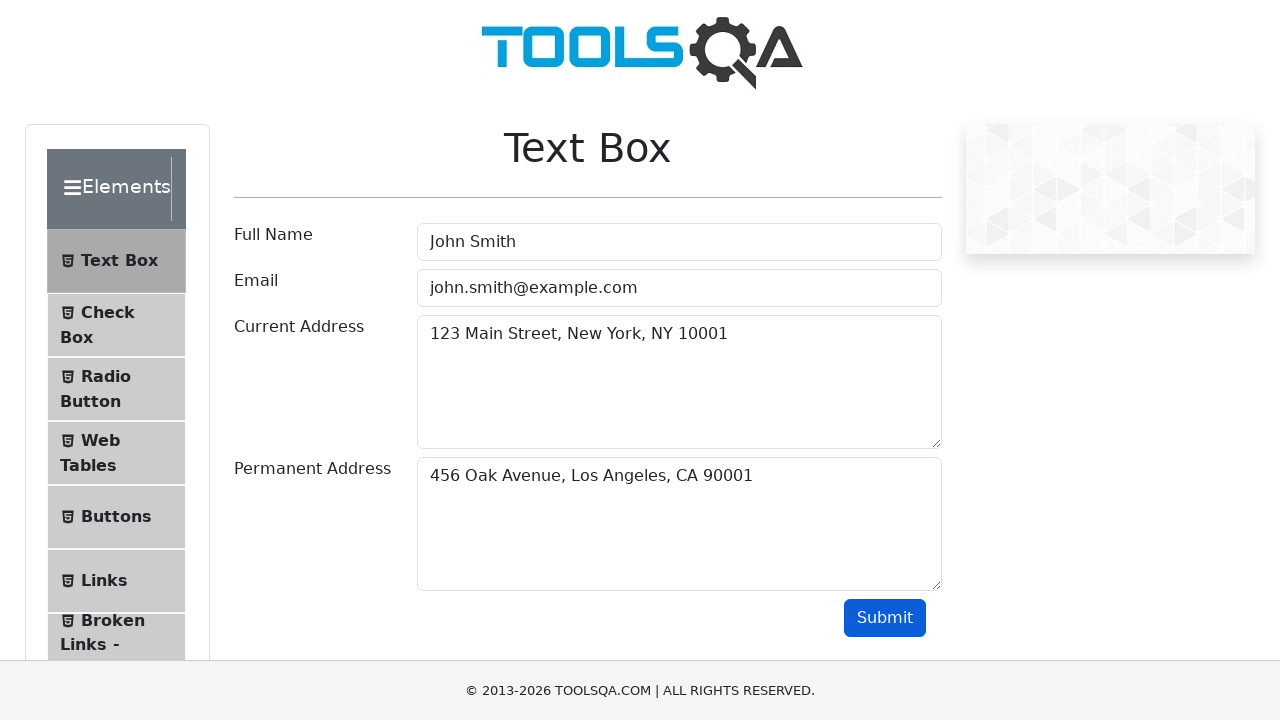

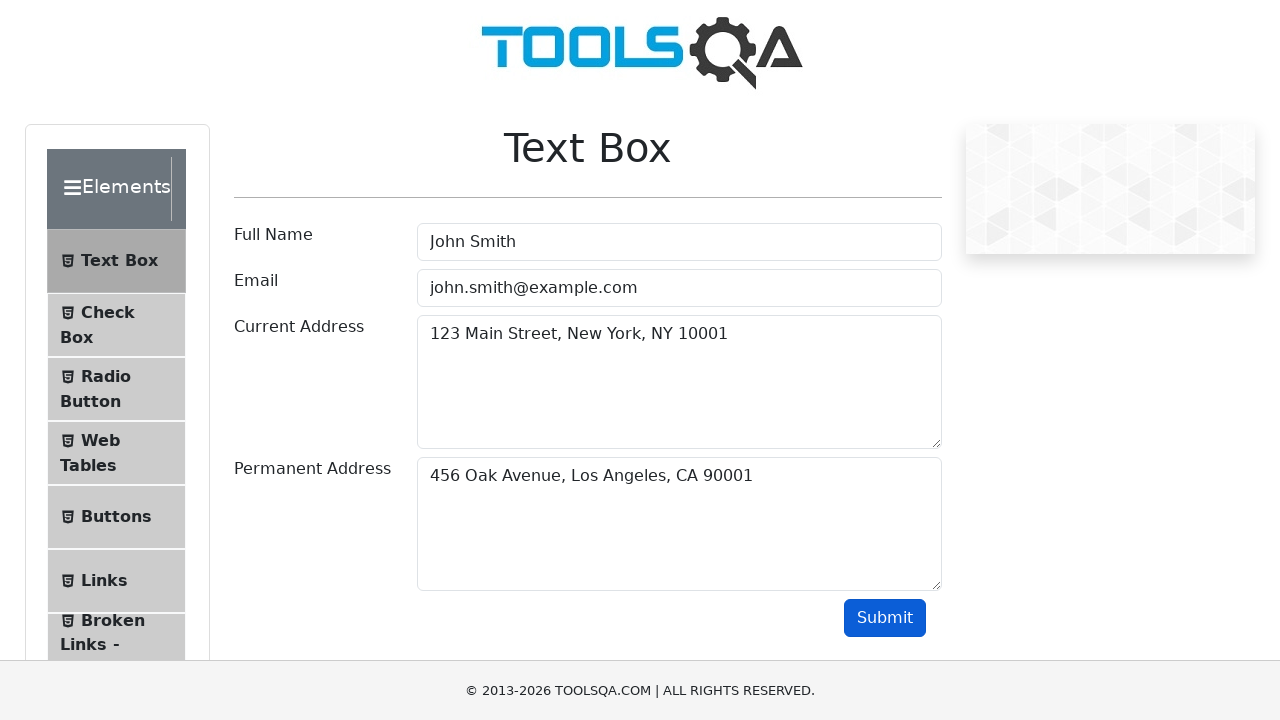